Tests drag and drop functionality by dragging an element and dropping it onto a target area

Starting URL: https://jqueryui.com/resources/demos/droppable/default.html

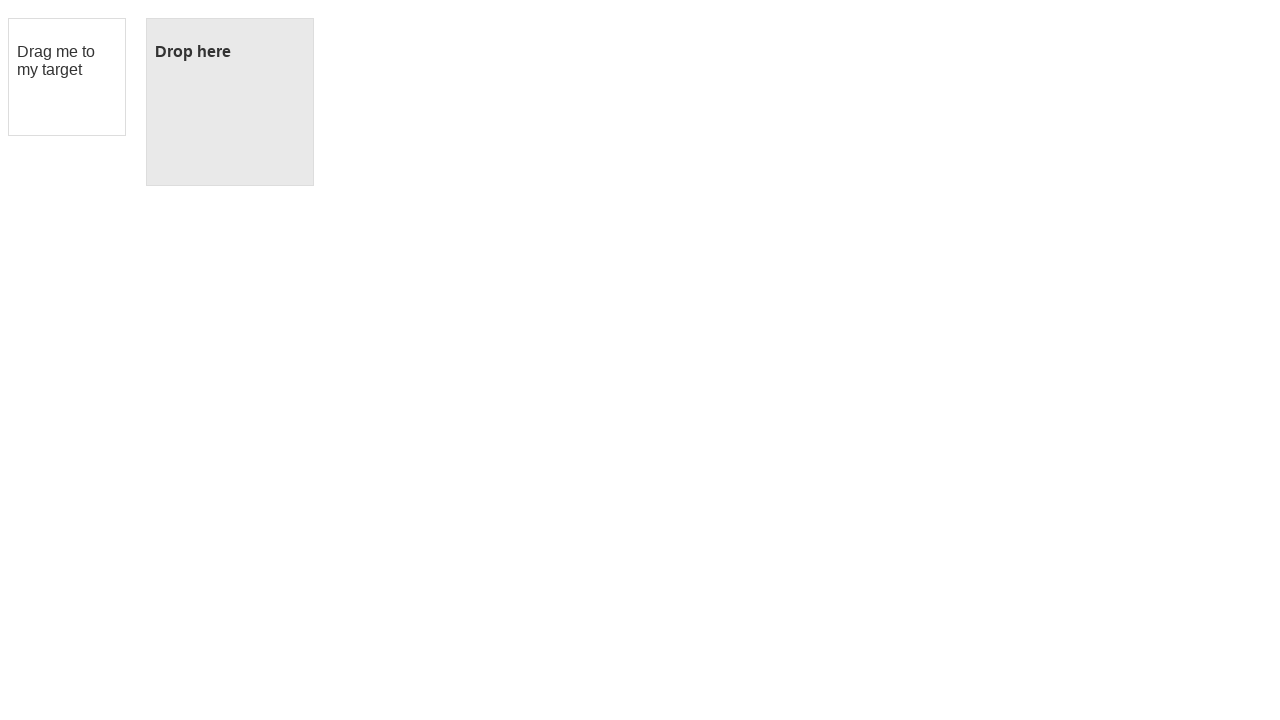

Navigated to jQuery UI droppable demo page
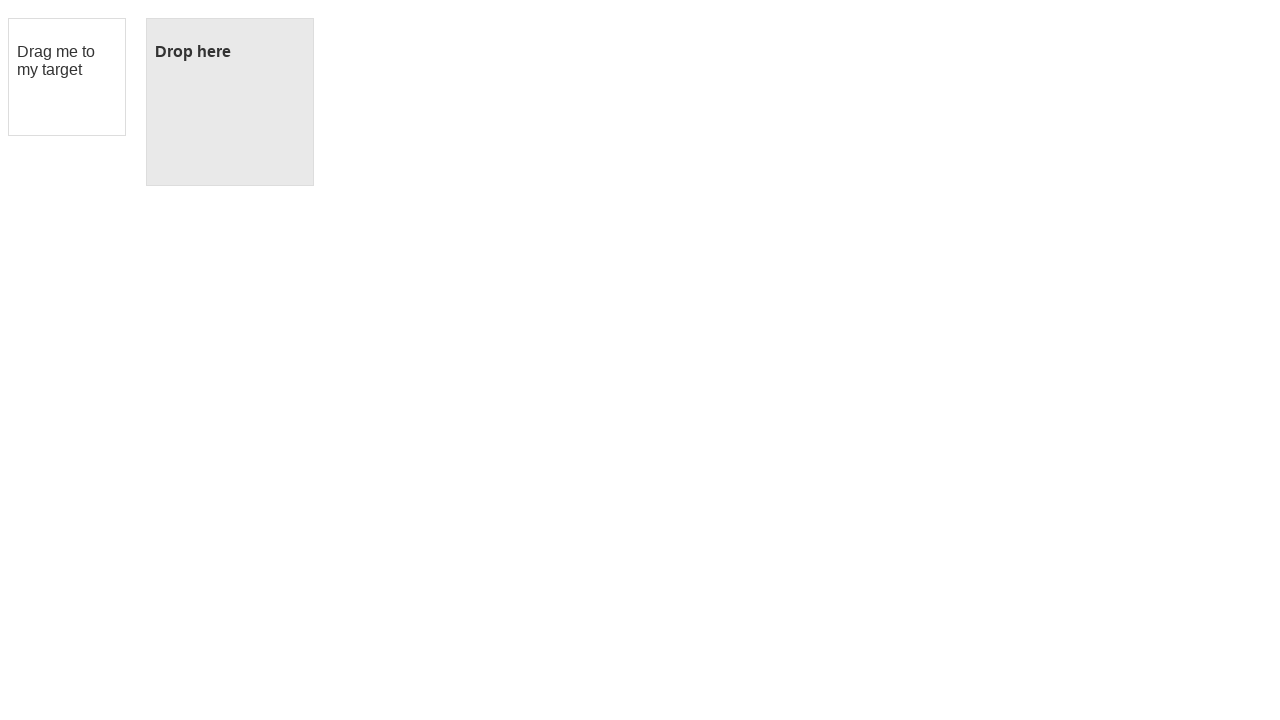

Located draggable element
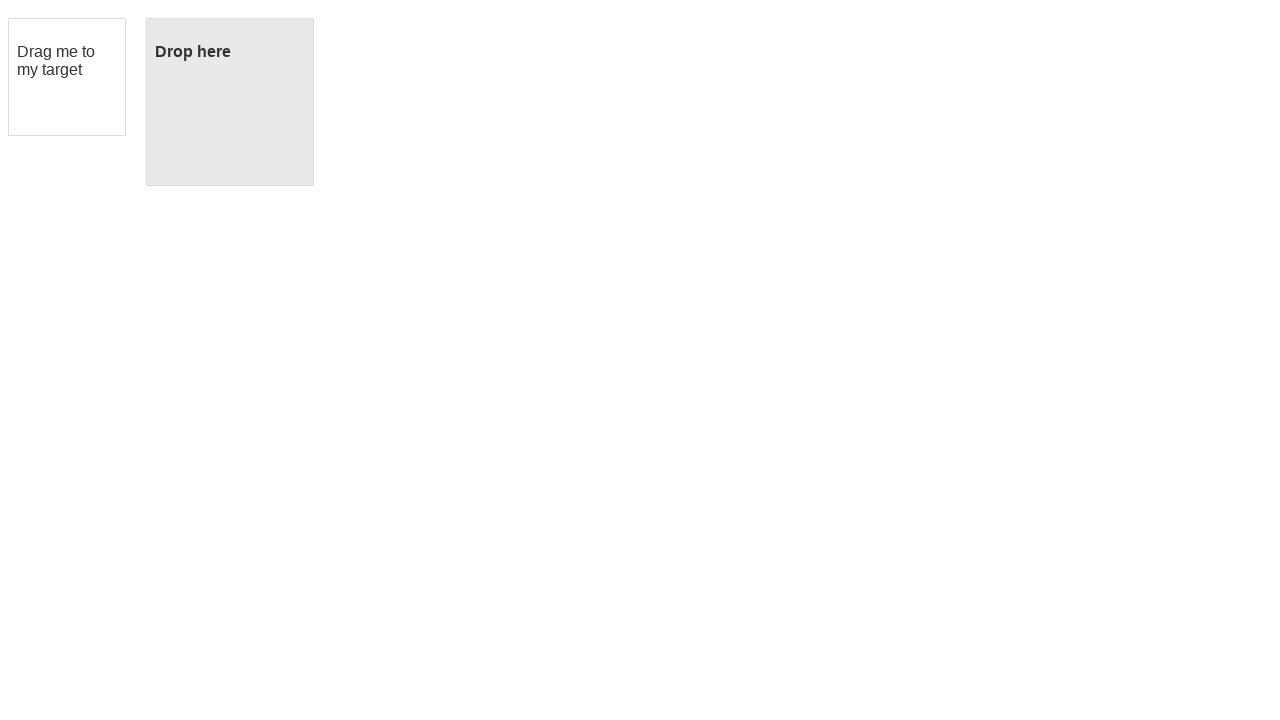

Located droppable target element
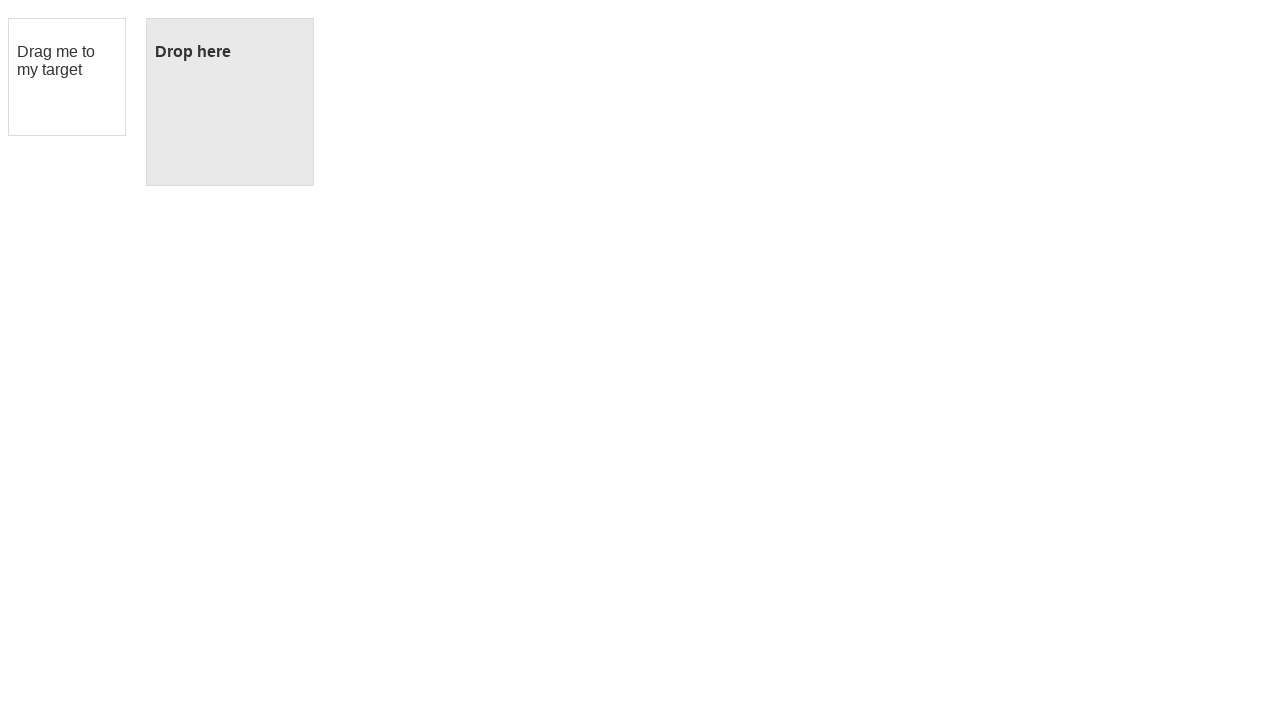

Dragged element and dropped it onto target area at (230, 102)
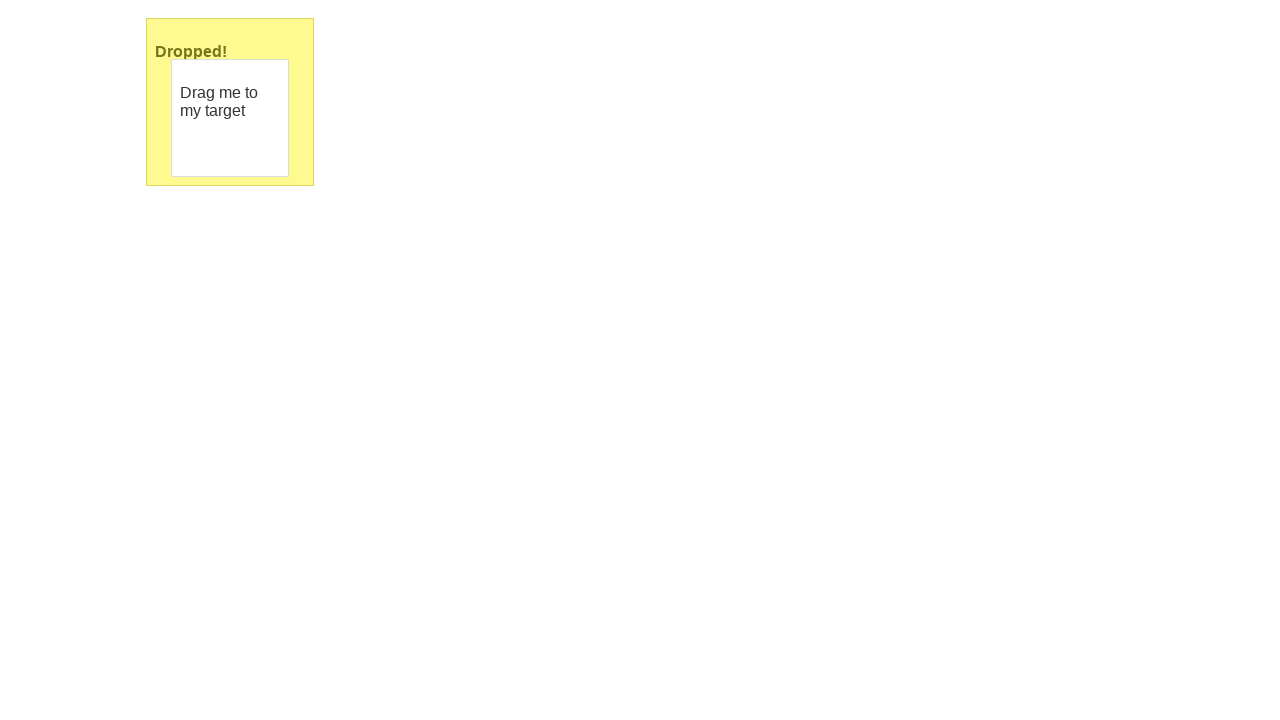

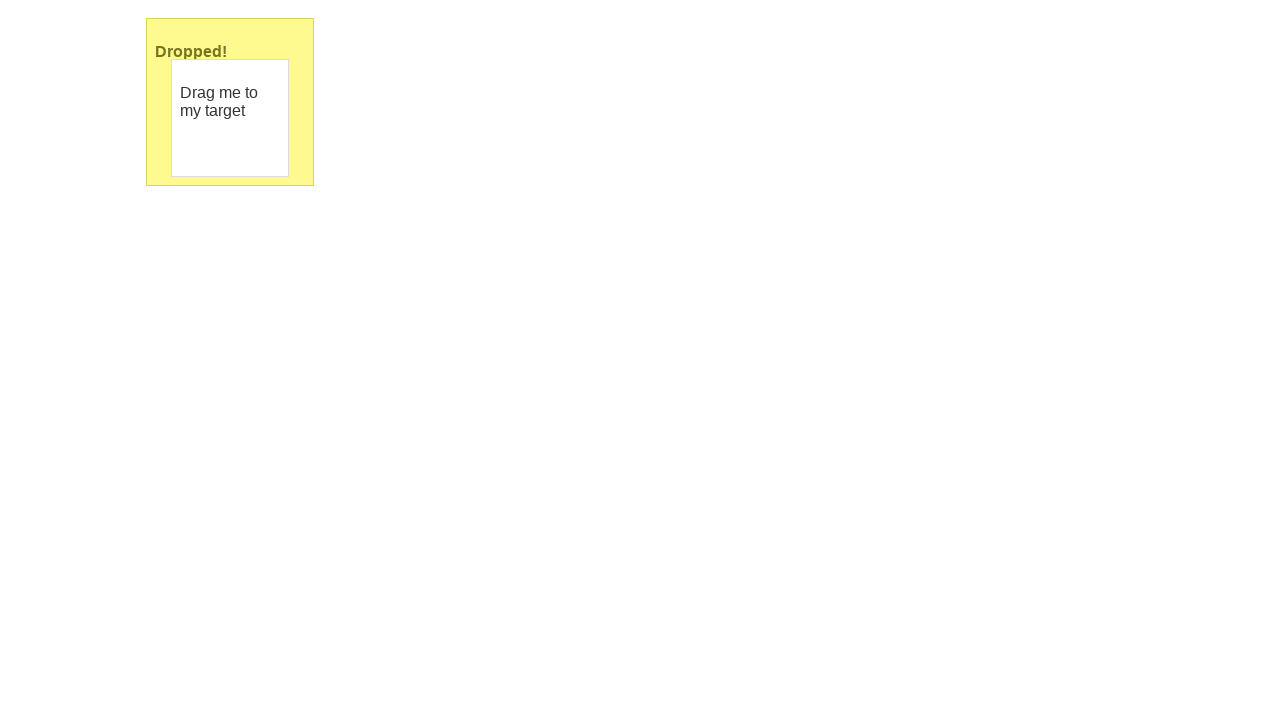